Tests a browser-agnostic approach to switching between multiple windows by tracking window handles before and after clicking a link that opens a new window, then switching between them to verify correct focus.

Starting URL: http://the-internet.herokuapp.com/windows

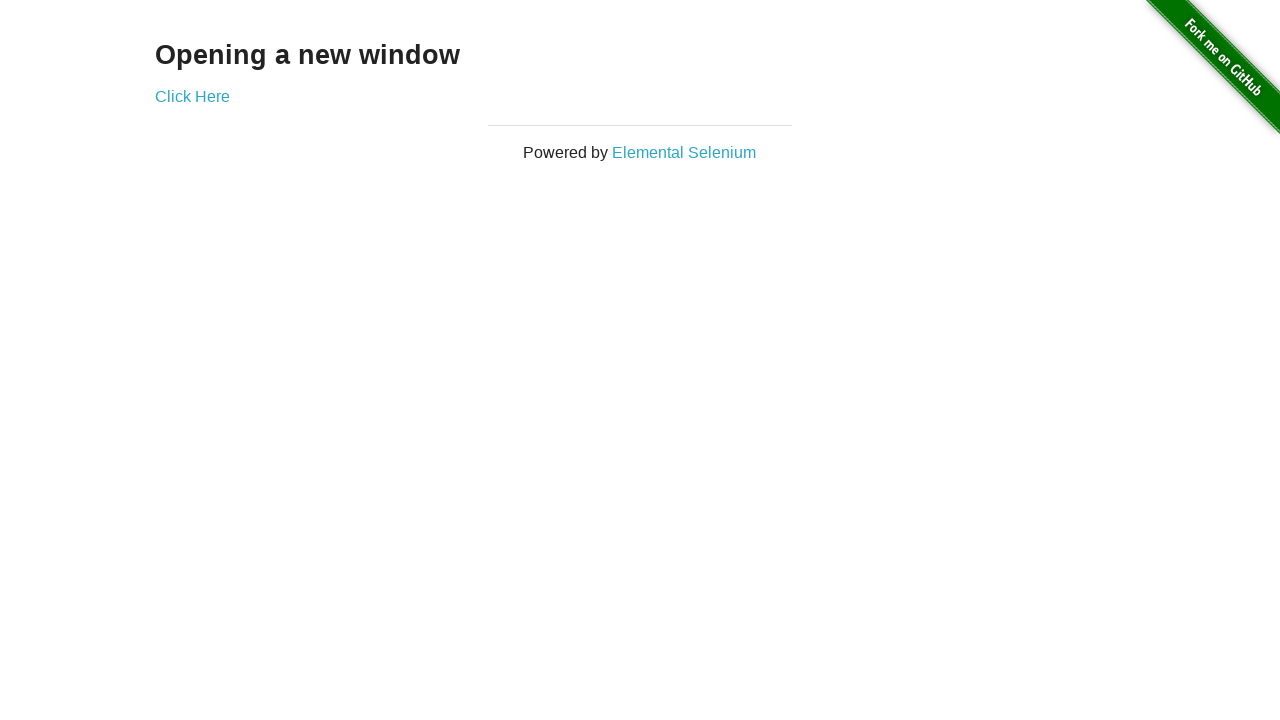

Retrieved initial pages count from context
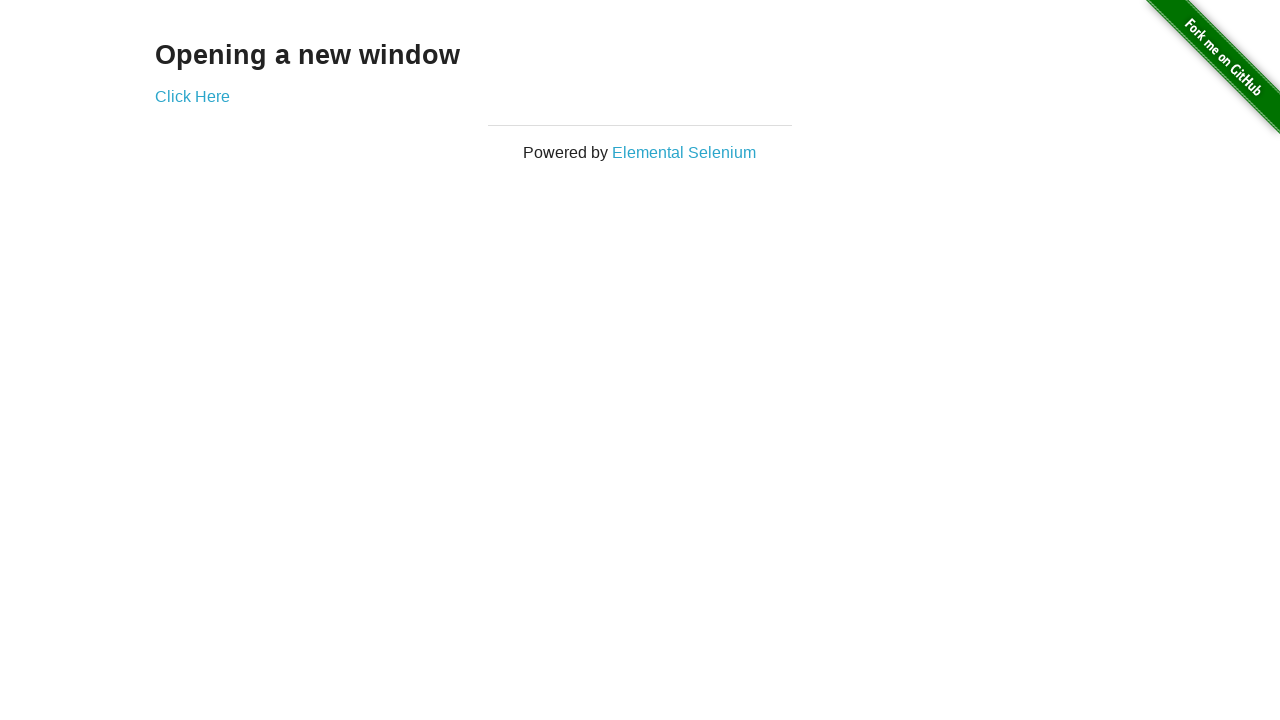

Clicked link to open new window at (192, 96) on .example a
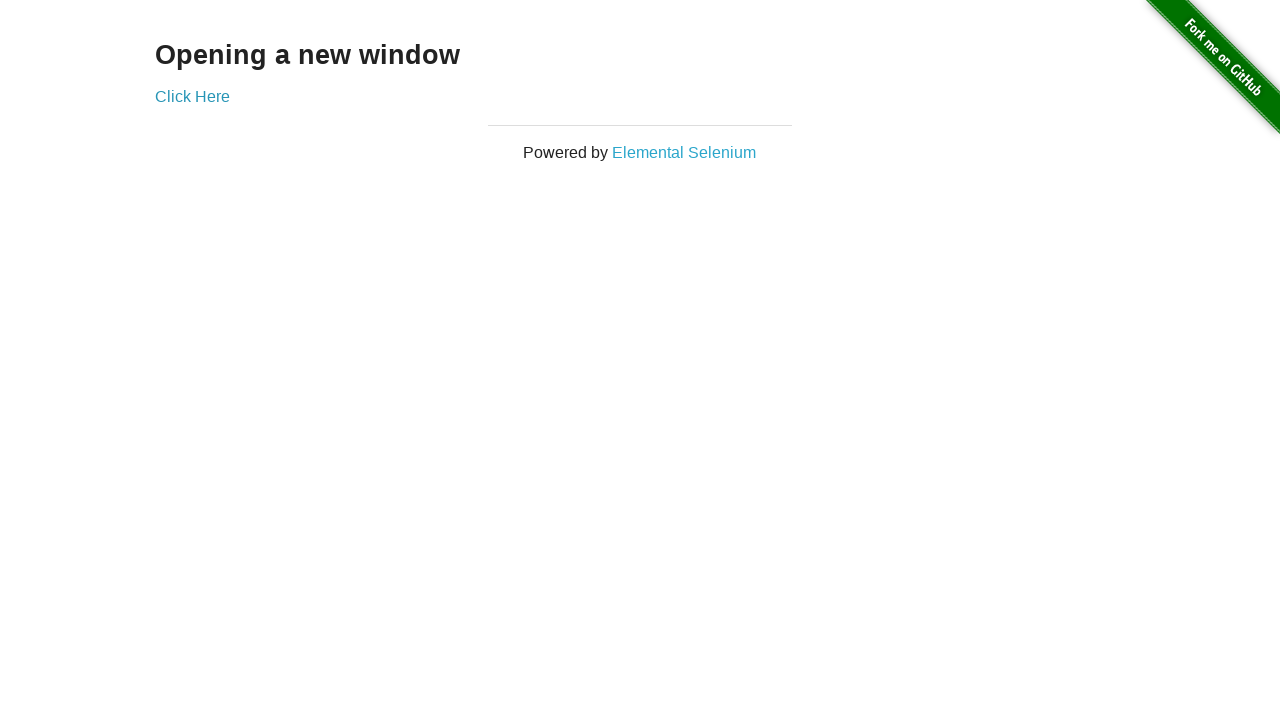

Captured new page from context
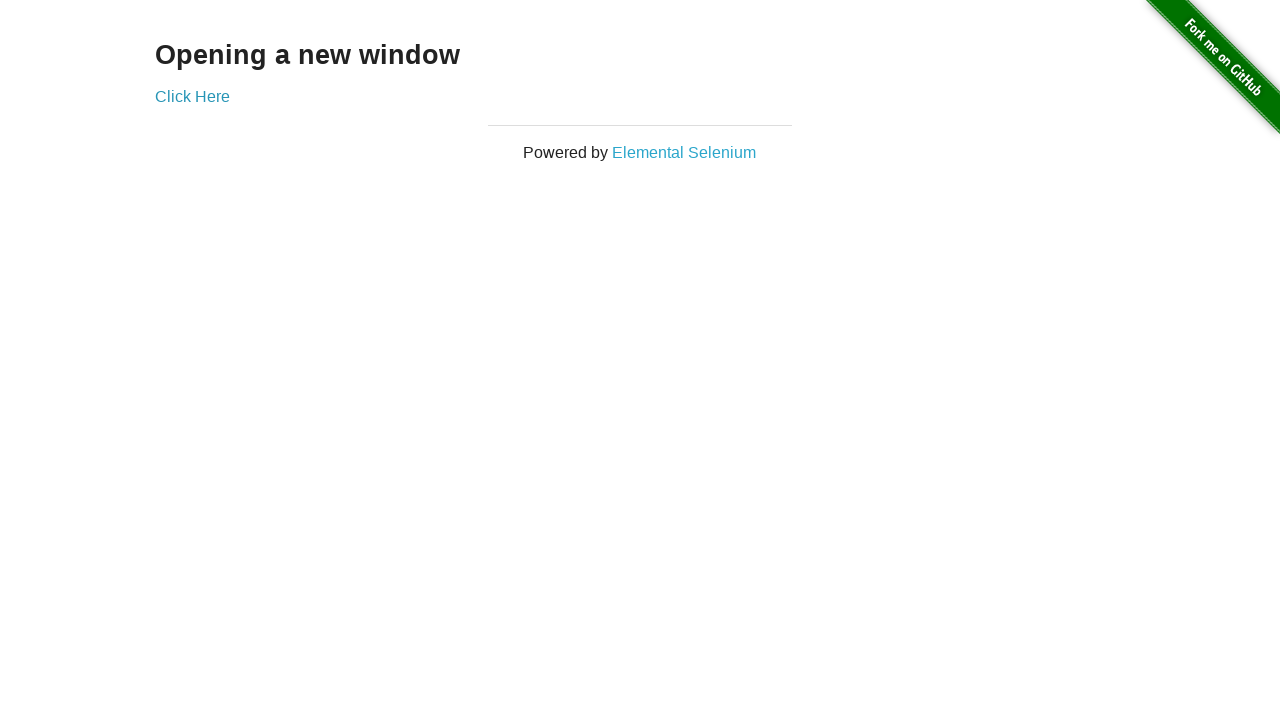

New page finished loading
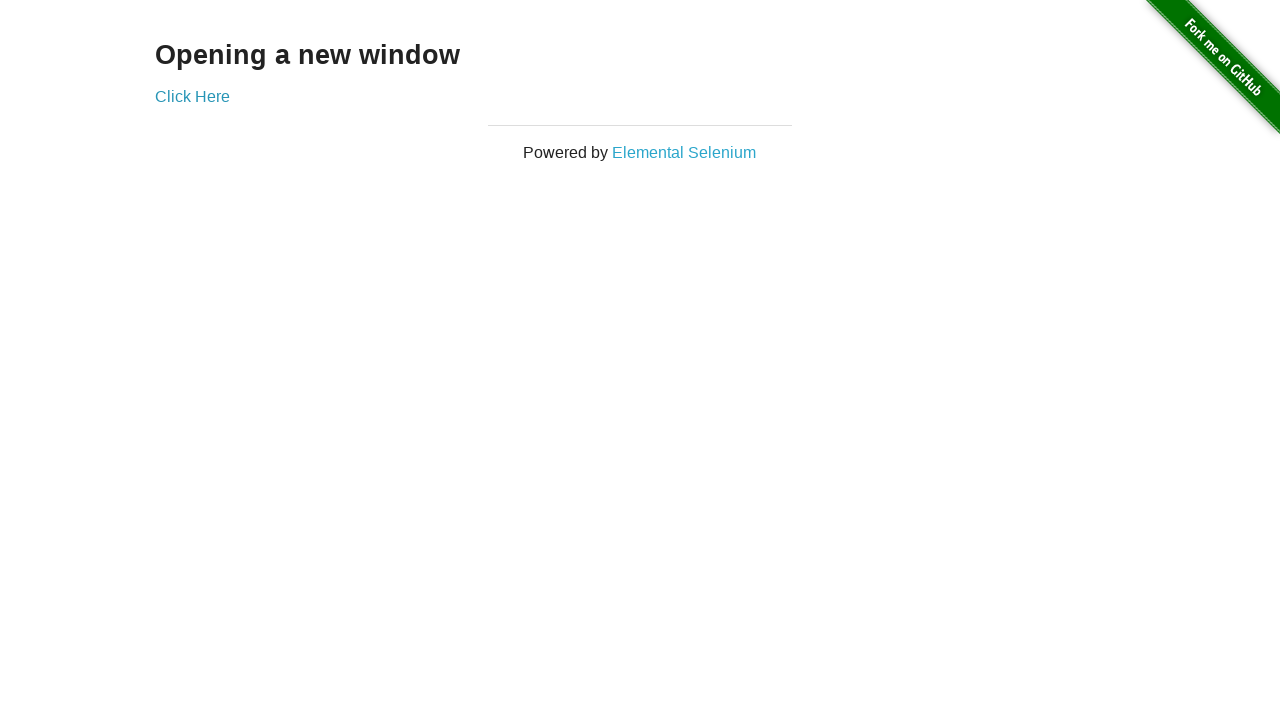

Verified original page title is not 'New Window'
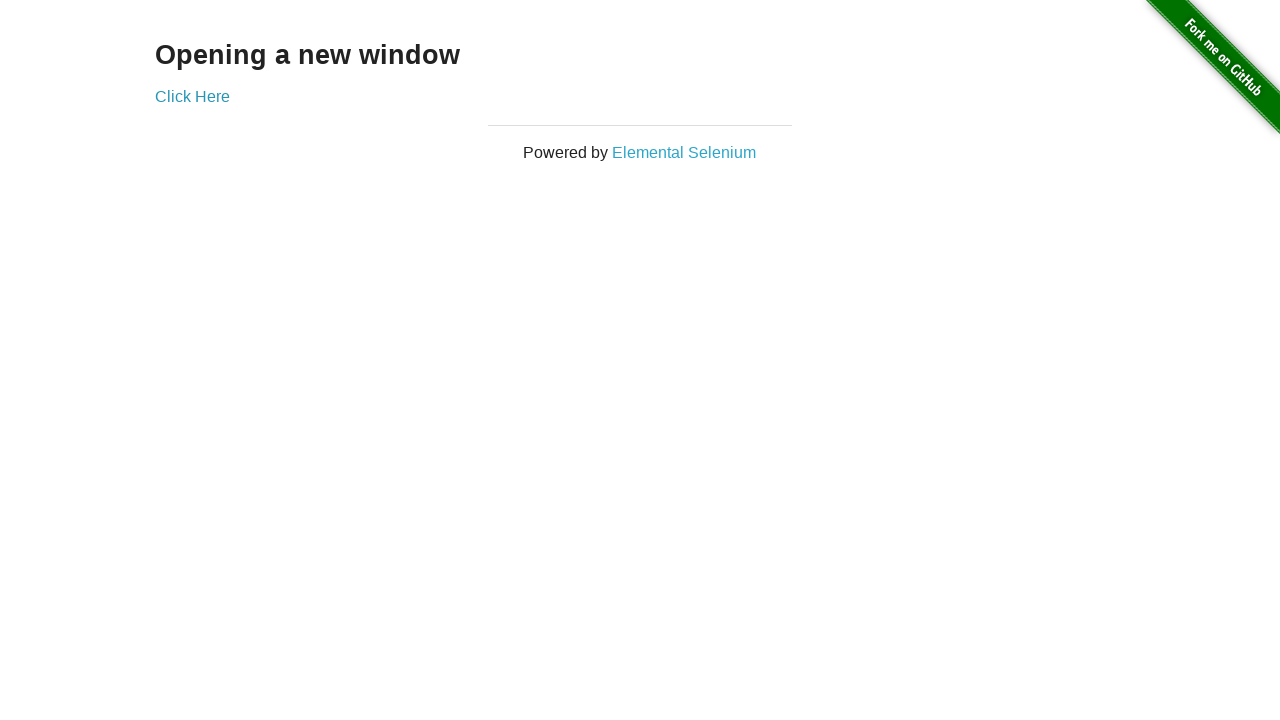

Verified new page title is 'New Window'
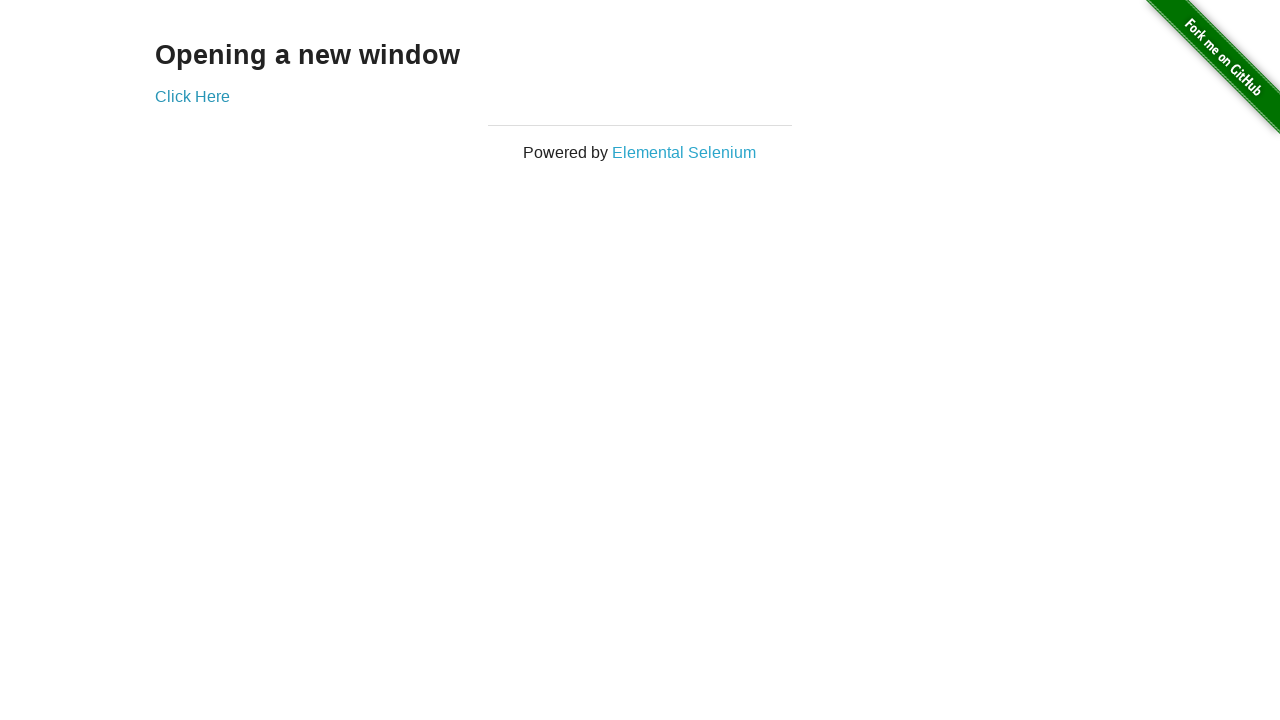

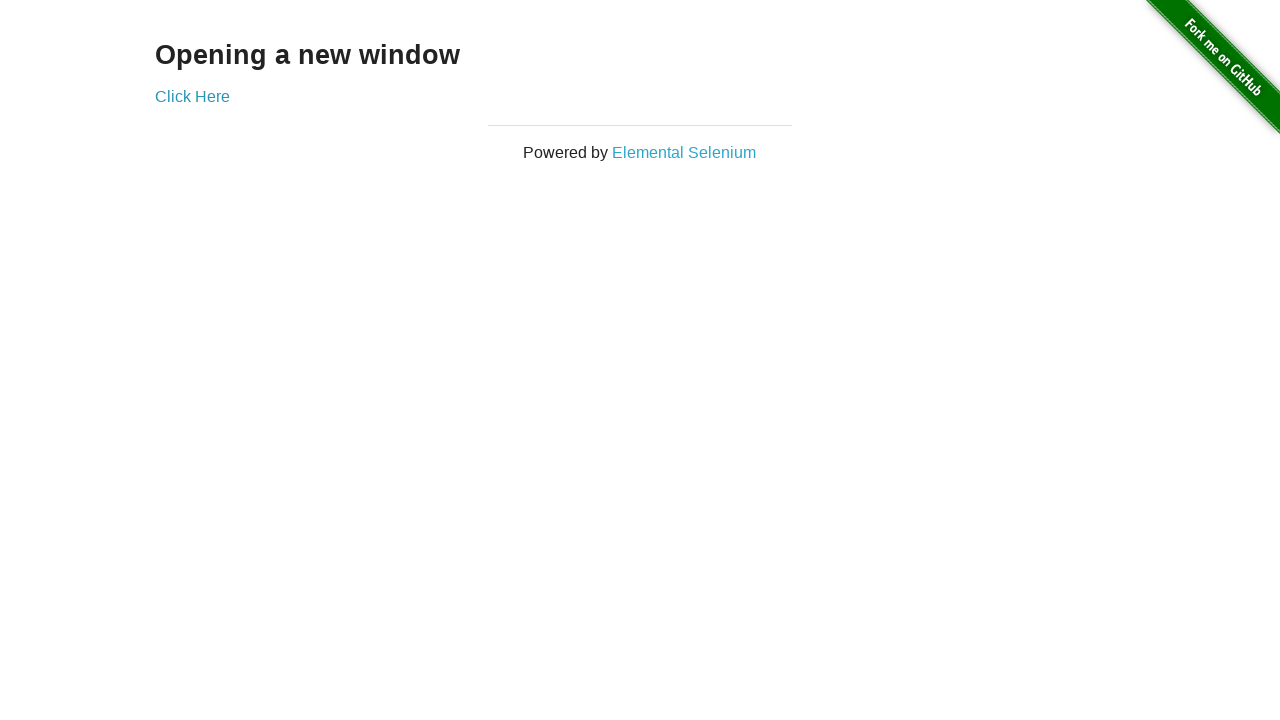